Tests radio button selection functionality on a course payment page by clicking the "Testing" course type radio button and verifying it becomes selected while the "Programming" option remains unselected.

Starting URL: https://academ-it-school.ru/payment?course=java_begin

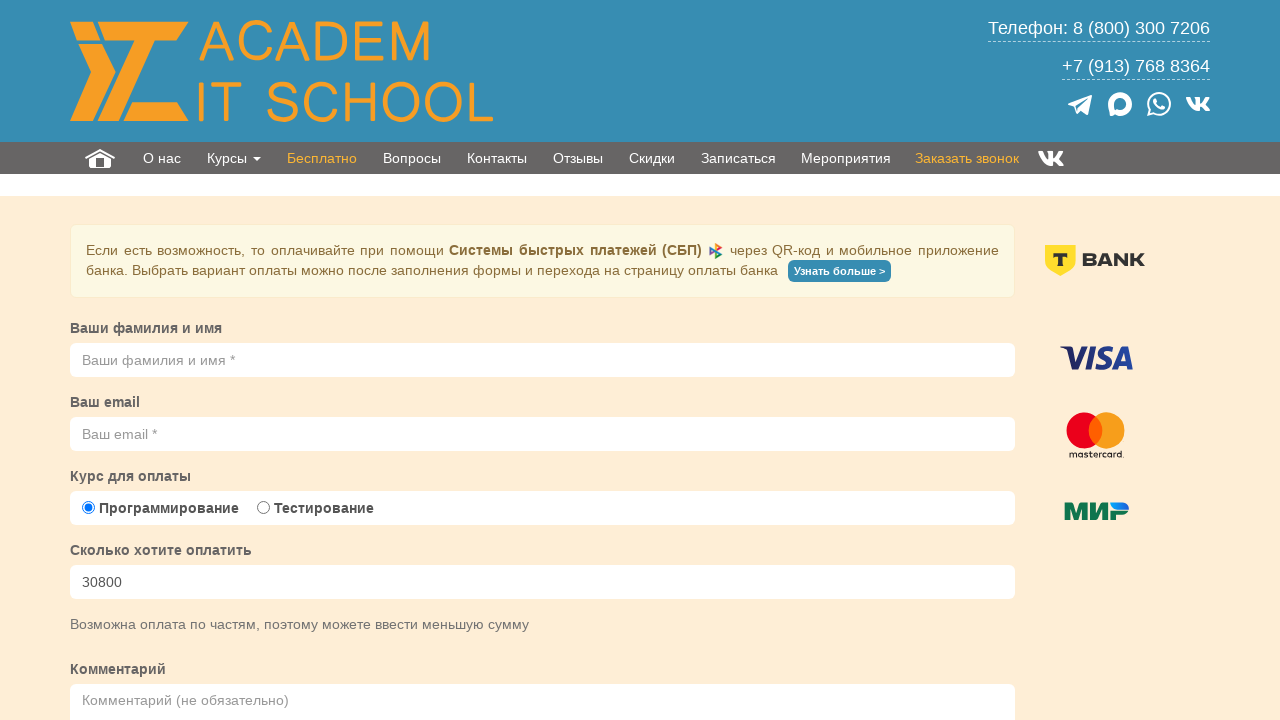

Clicked the 'Testing' course type radio button at (264, 508) on input[name='CourseType'][value='Testing']
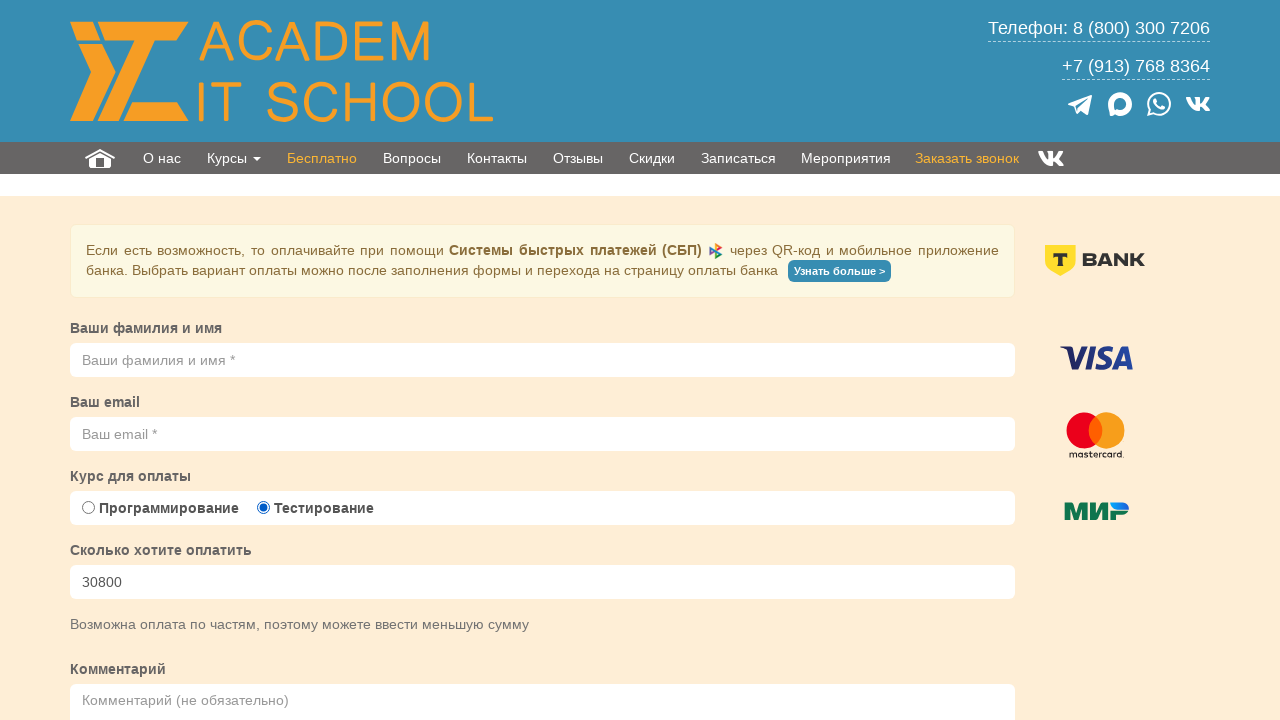

Located the 'Testing' radio button element
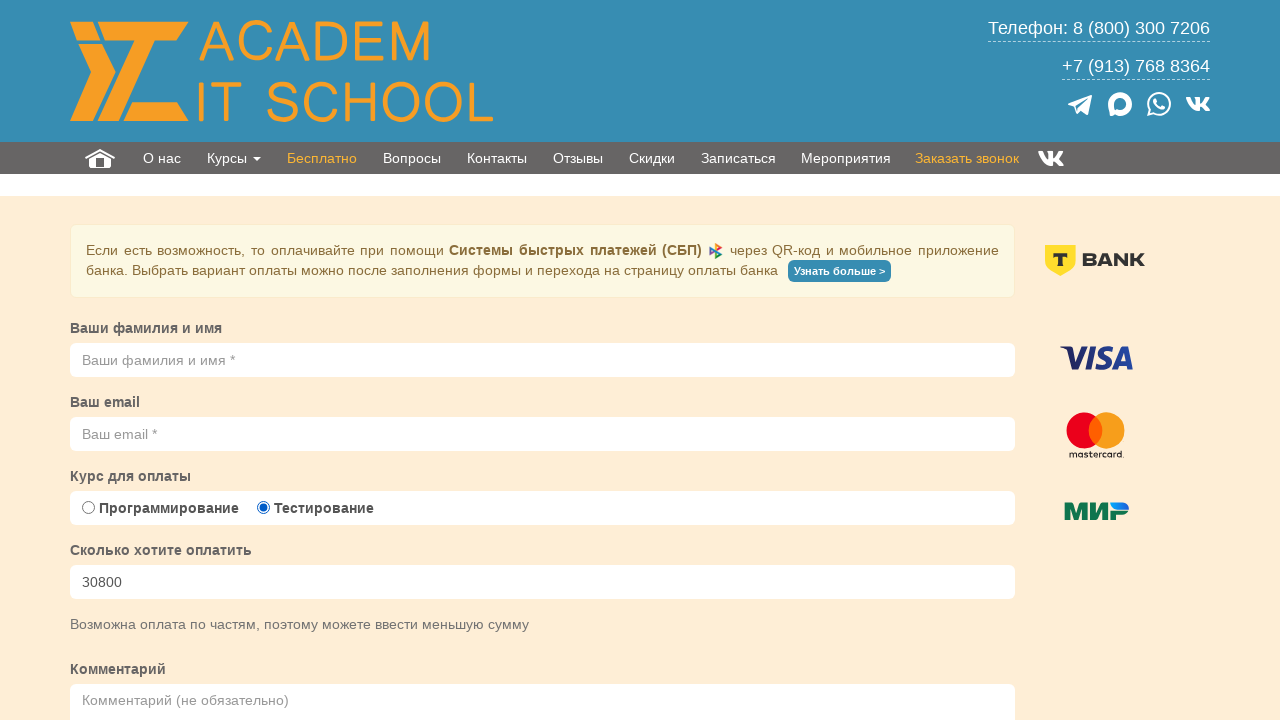

Verified that 'Testing' radio button is checked
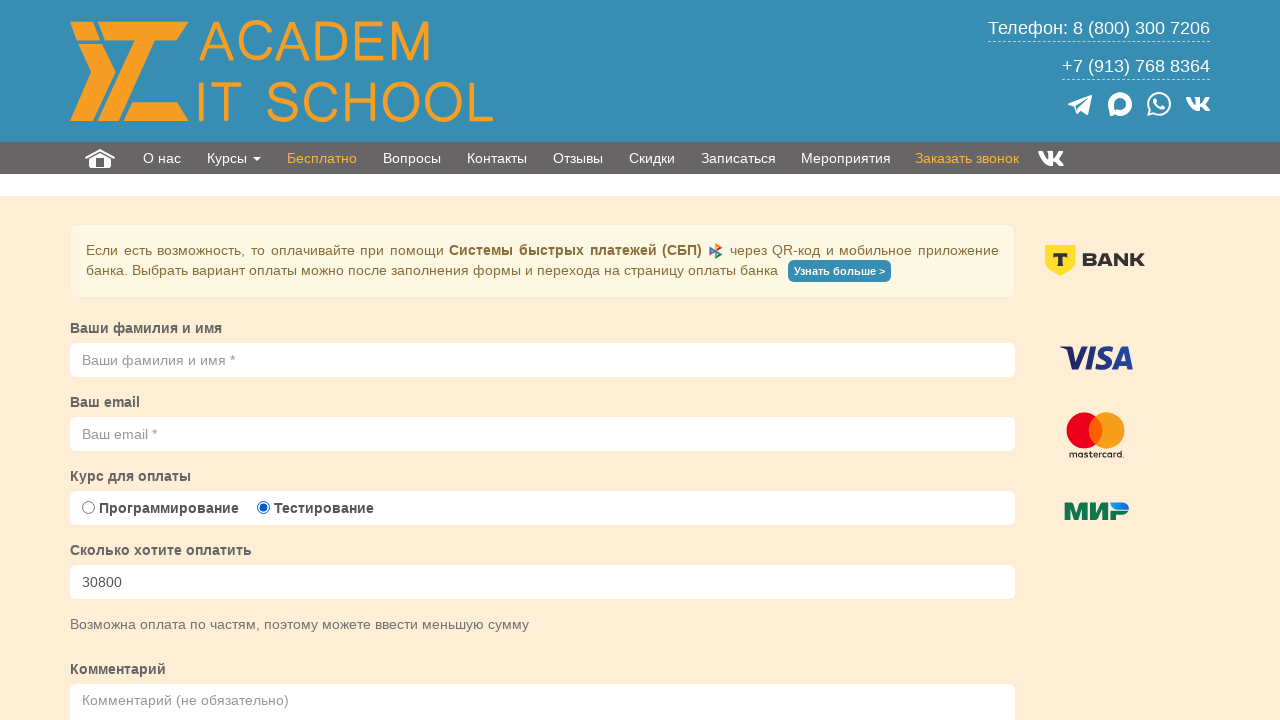

Located the 'Programming' radio button element
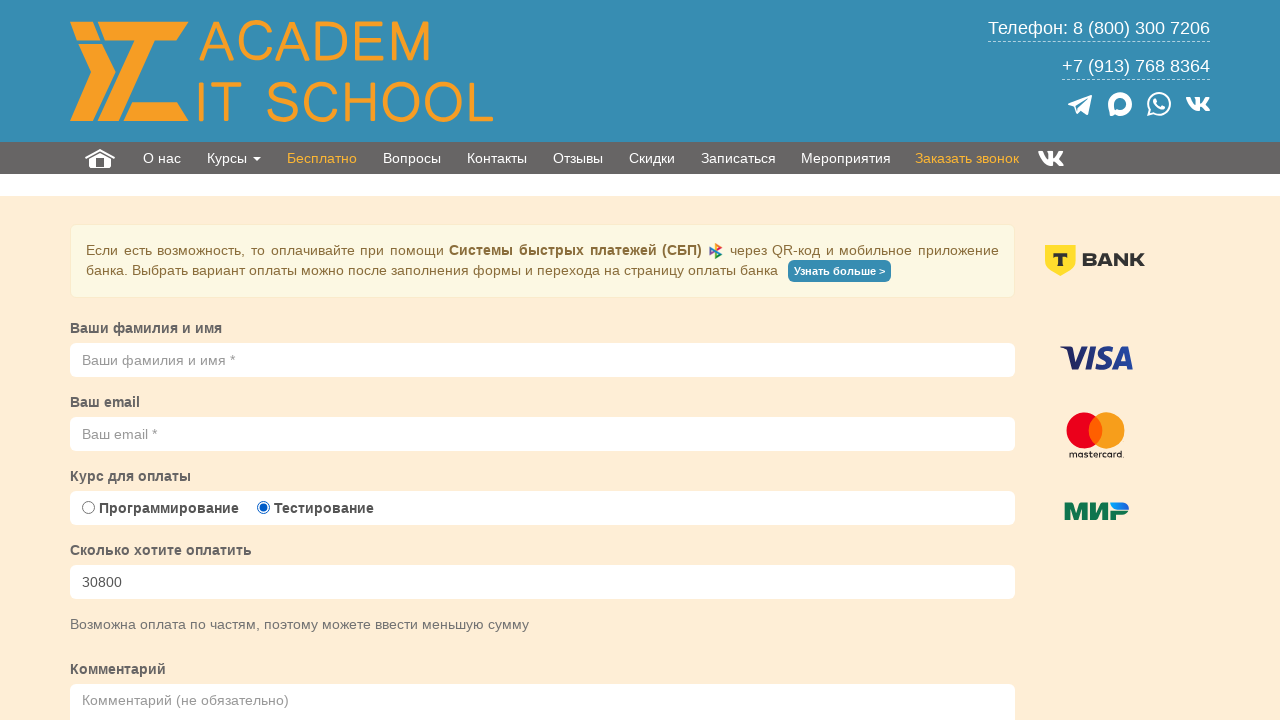

Verified that 'Programming' radio button is not checked
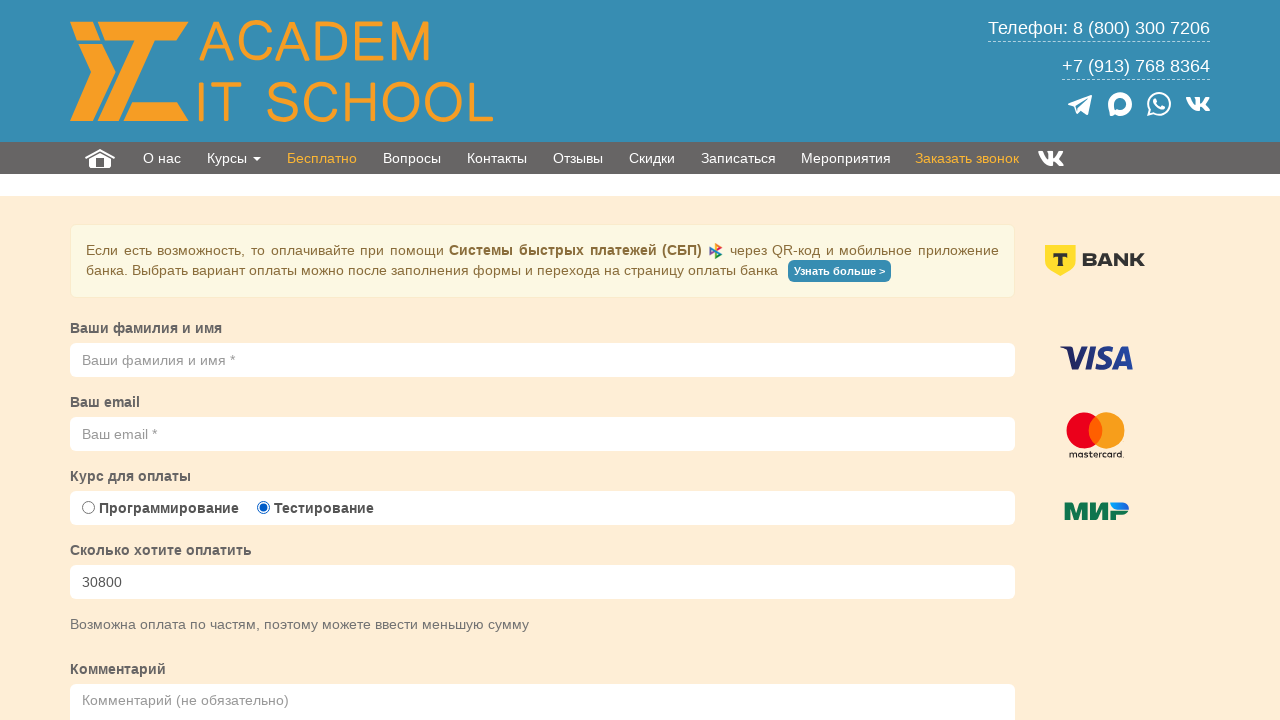

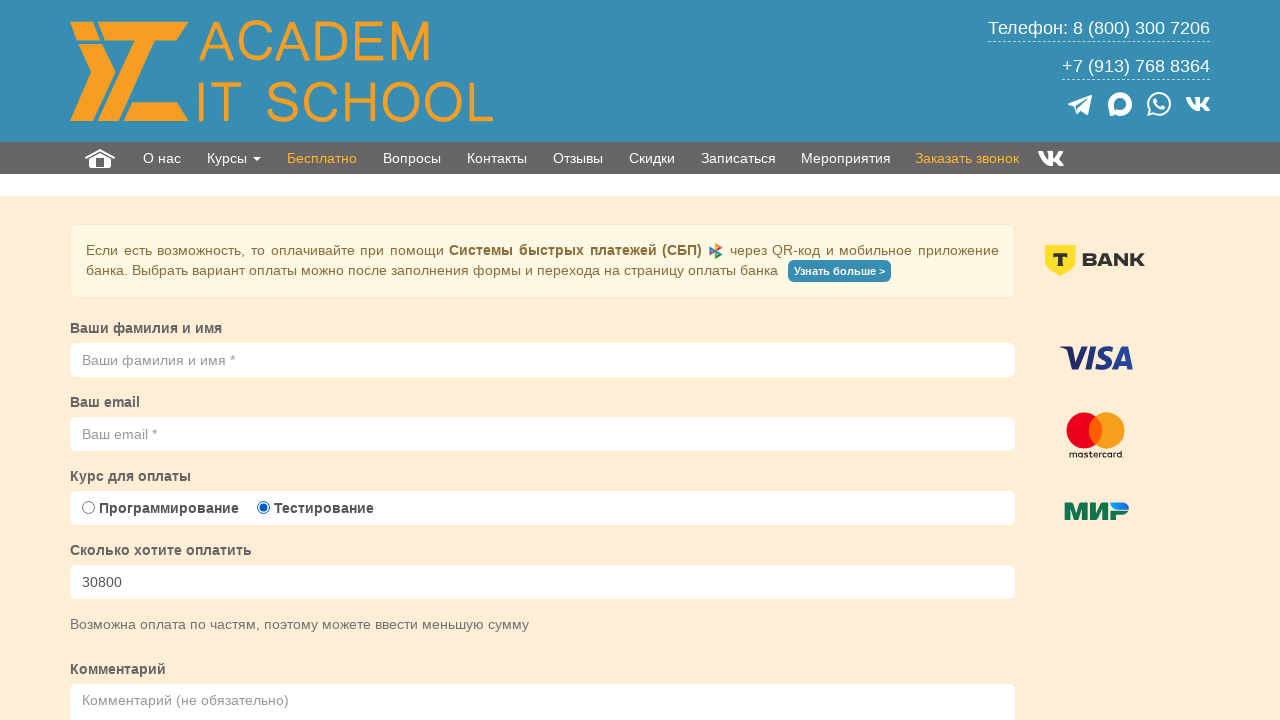